Tests that DuckDuckGo search page loads successfully by navigating to the homepage and verifying the page title is accessible.

Starting URL: https://duckduckgo.com

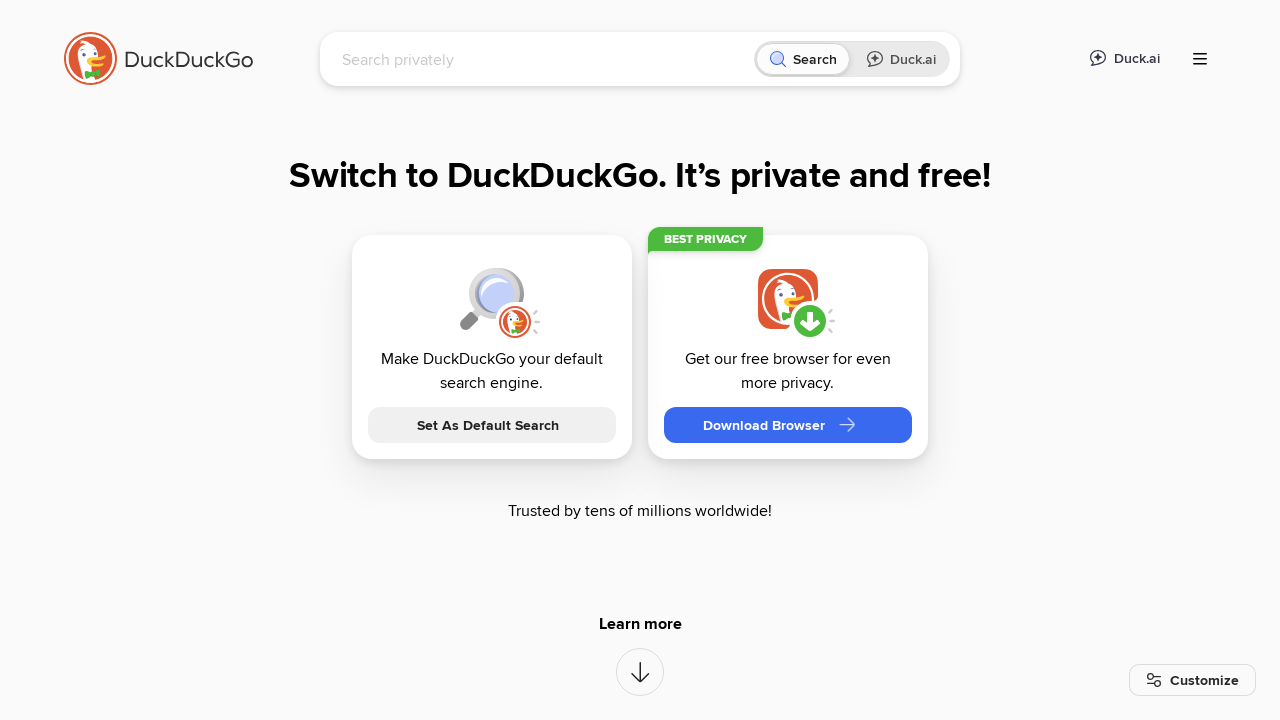

Navigated to DuckDuckGo homepage
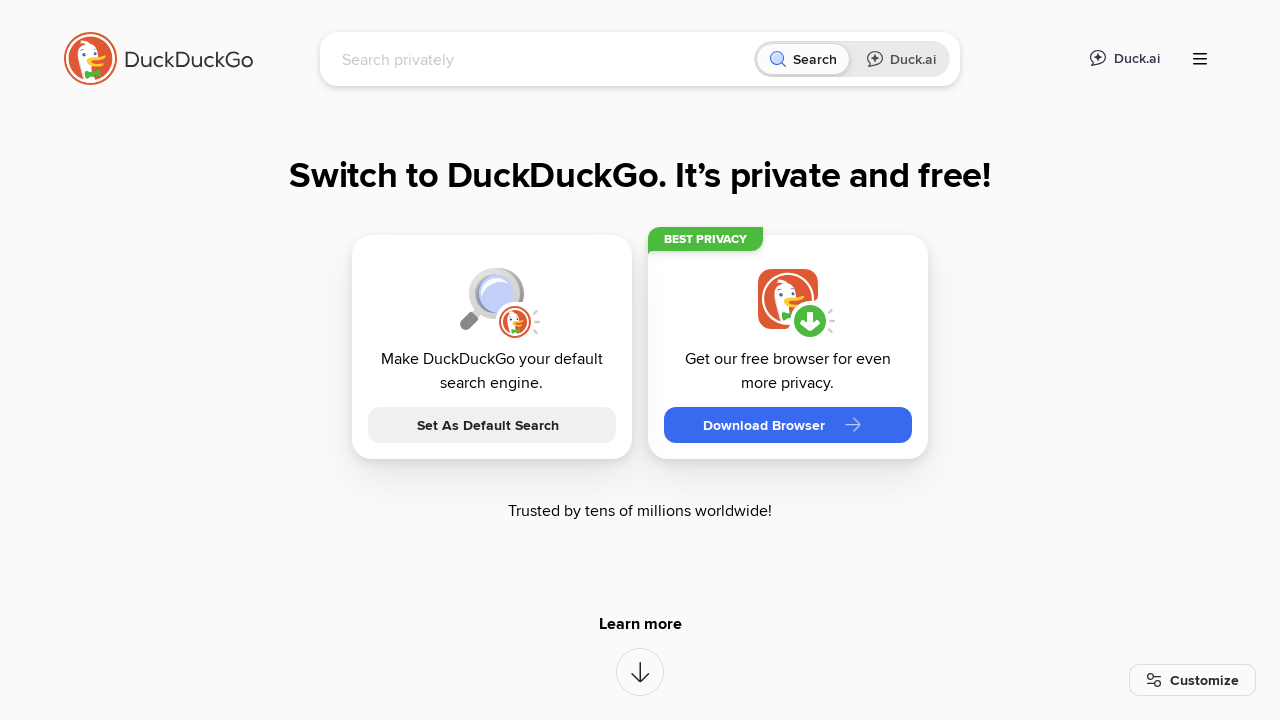

Page DOM content loaded
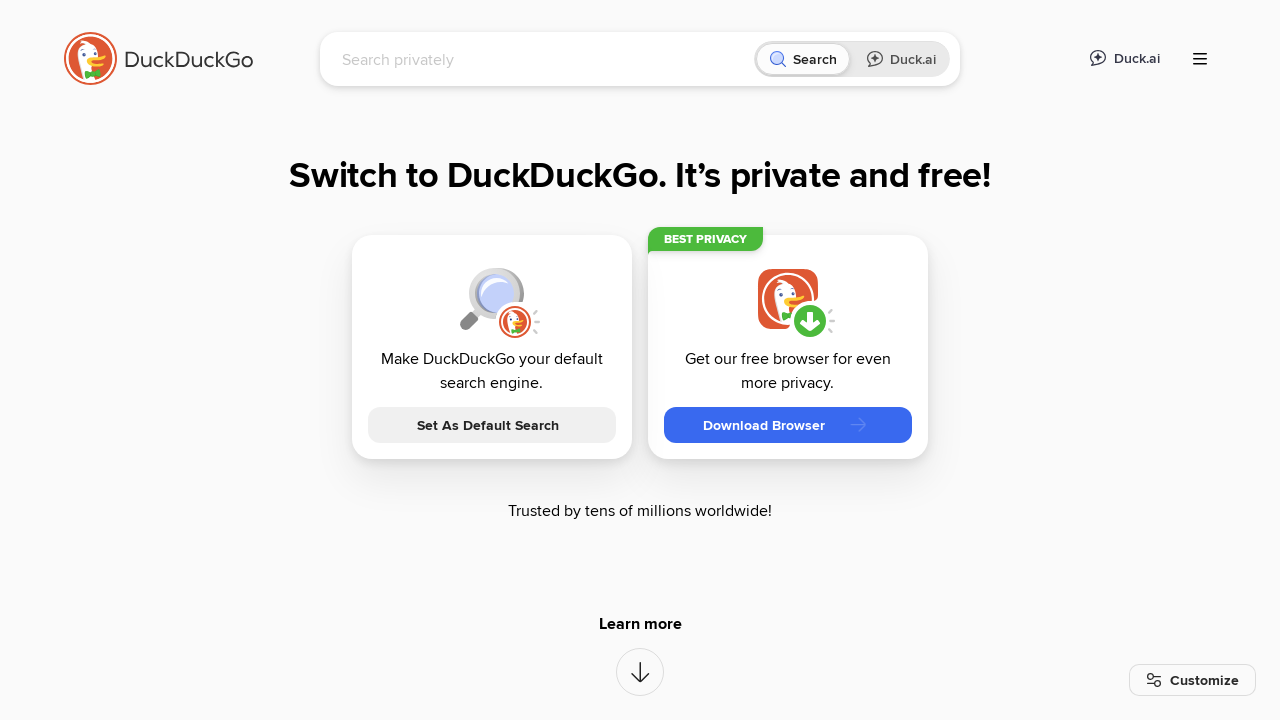

Retrieved page title: DuckDuckGo - Protection. Privacy. Peace of mind.
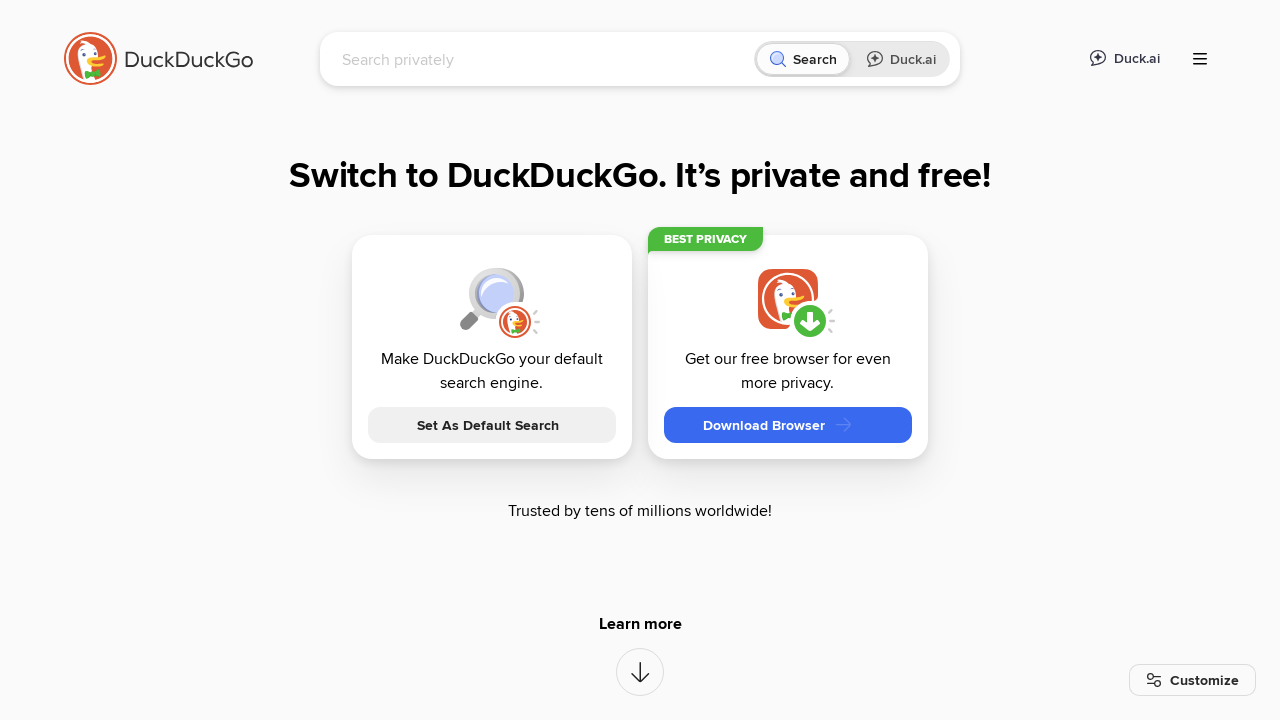

Printed page title to console
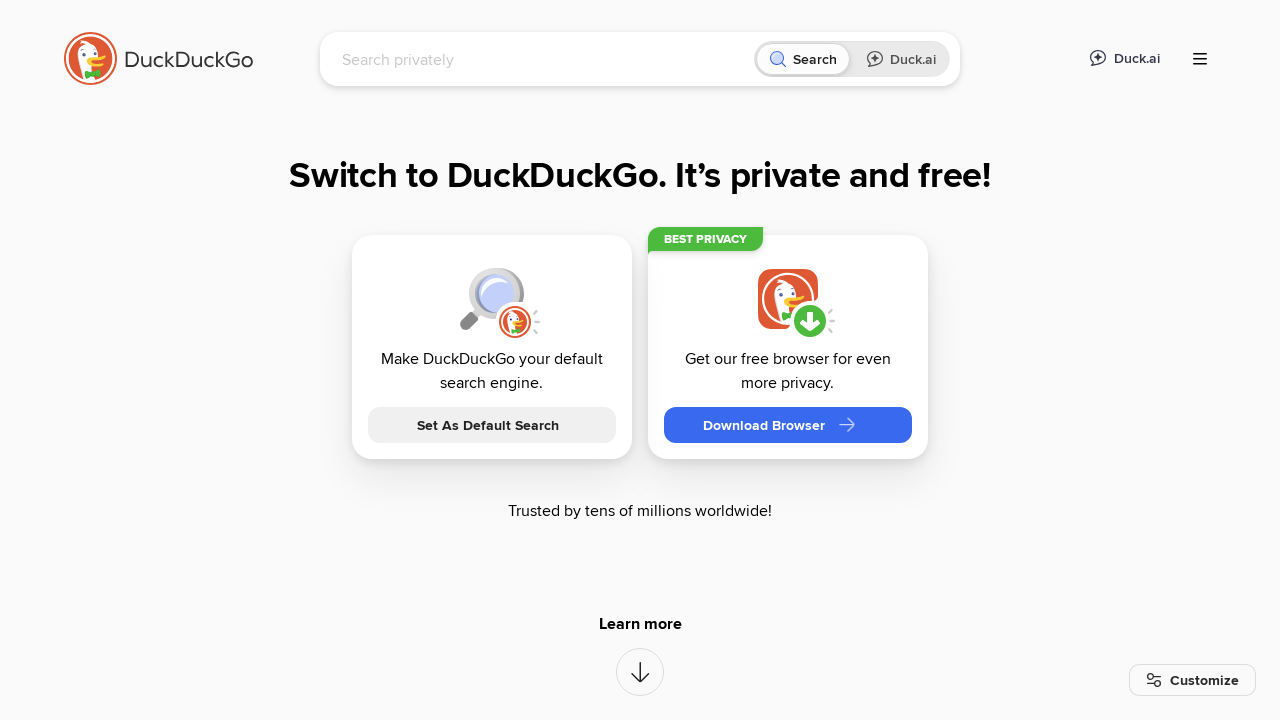

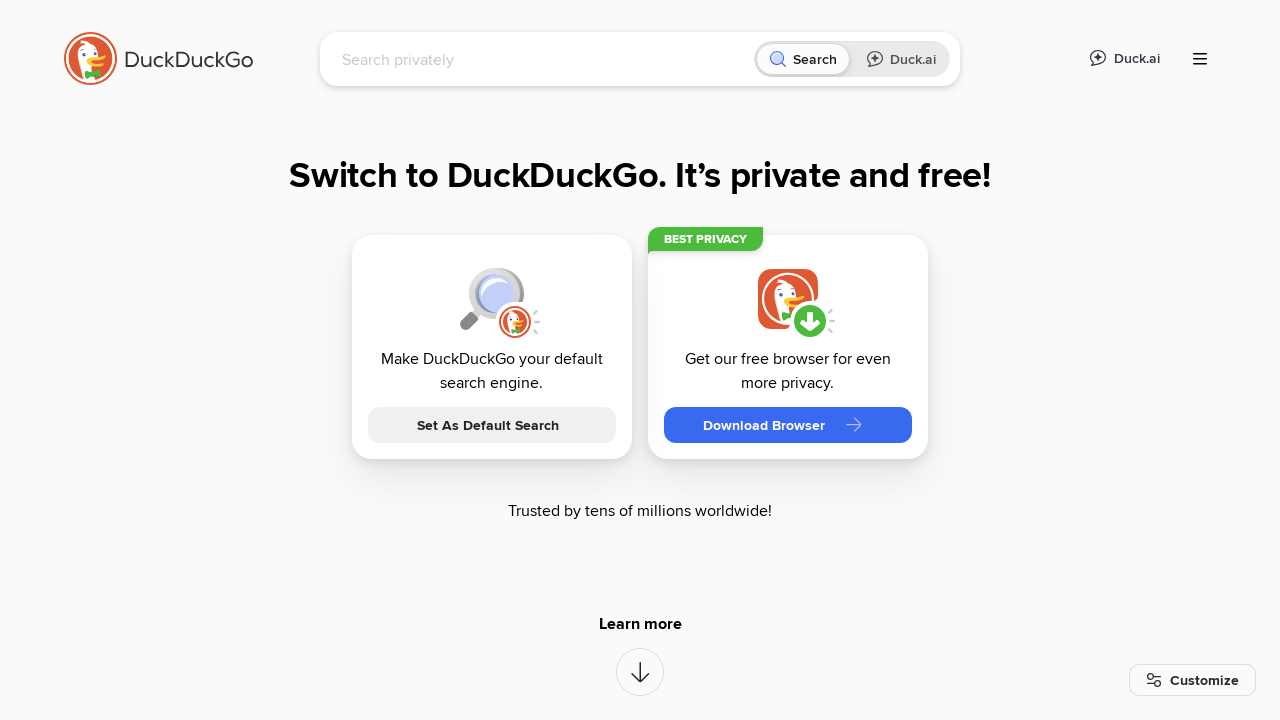